Tests login with correct username and incorrect password, verifying the error message

Starting URL: http://the-internet.herokuapp.com/login

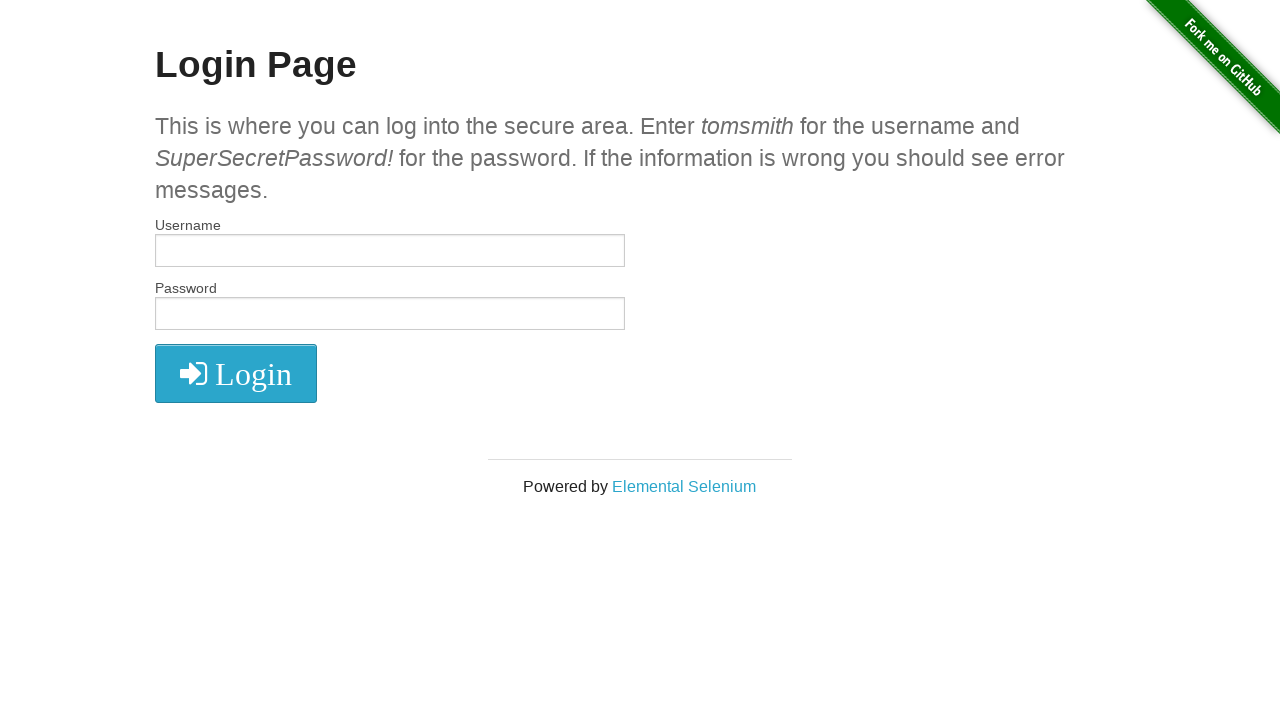

Filled username field with 'tomsmith' on #username
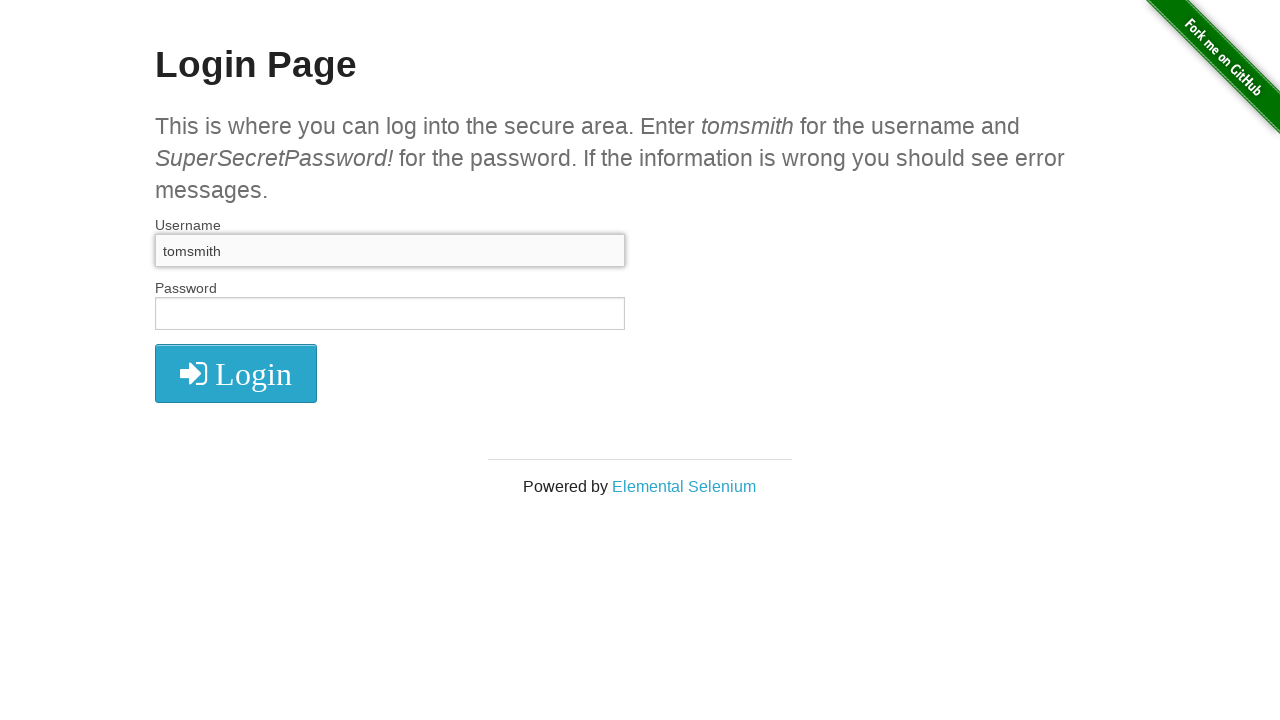

Filled password field with incorrect password on #password
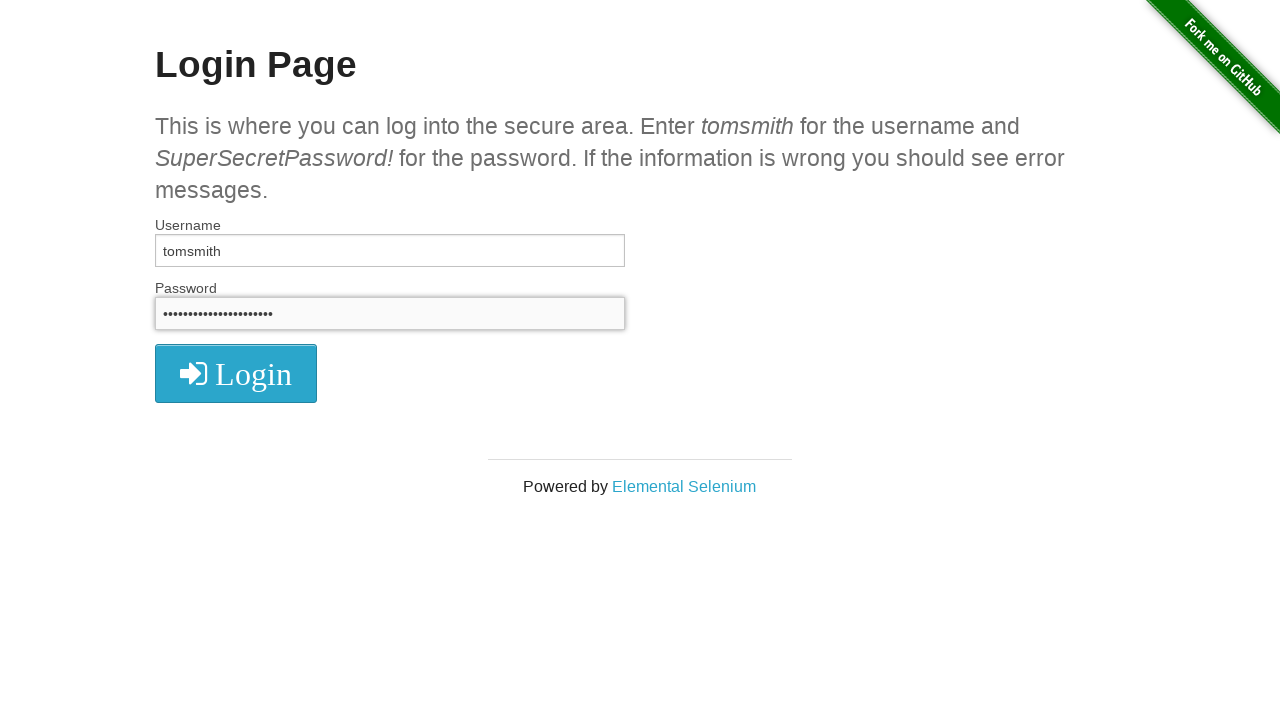

Clicked login button at (236, 373) on button[type='submit']
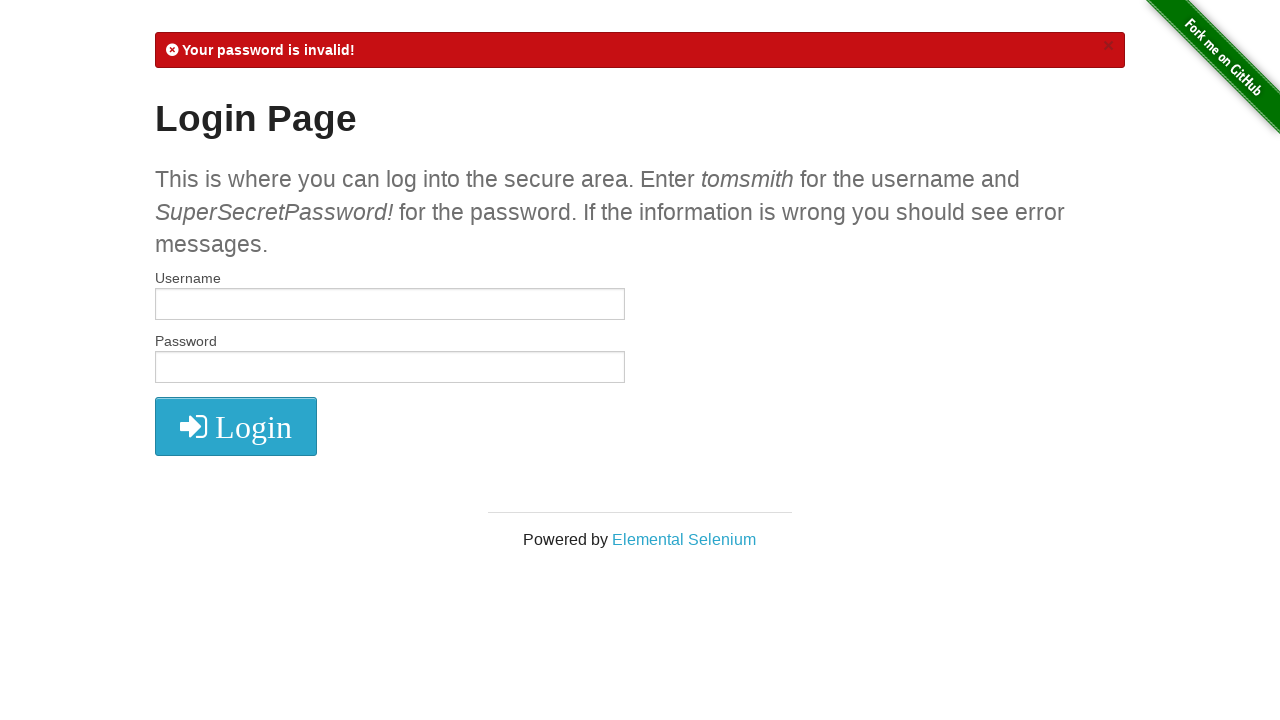

Error message appeared confirming login failed with incorrect password
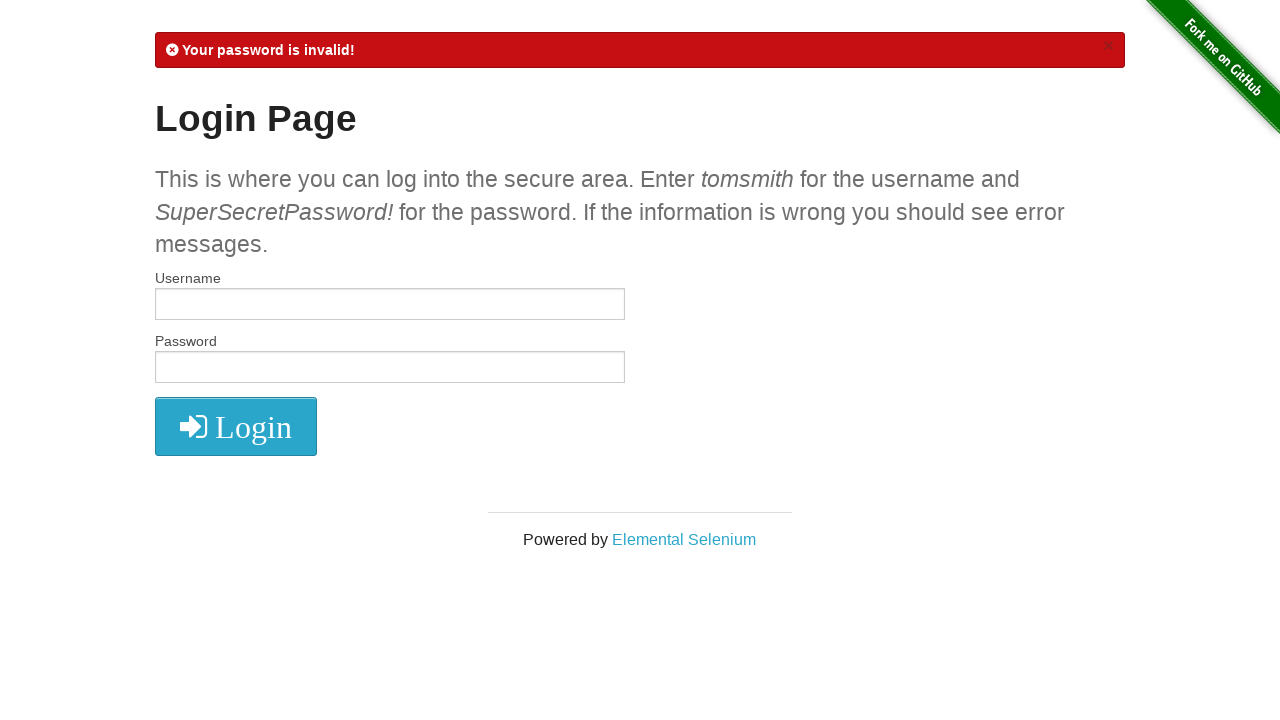

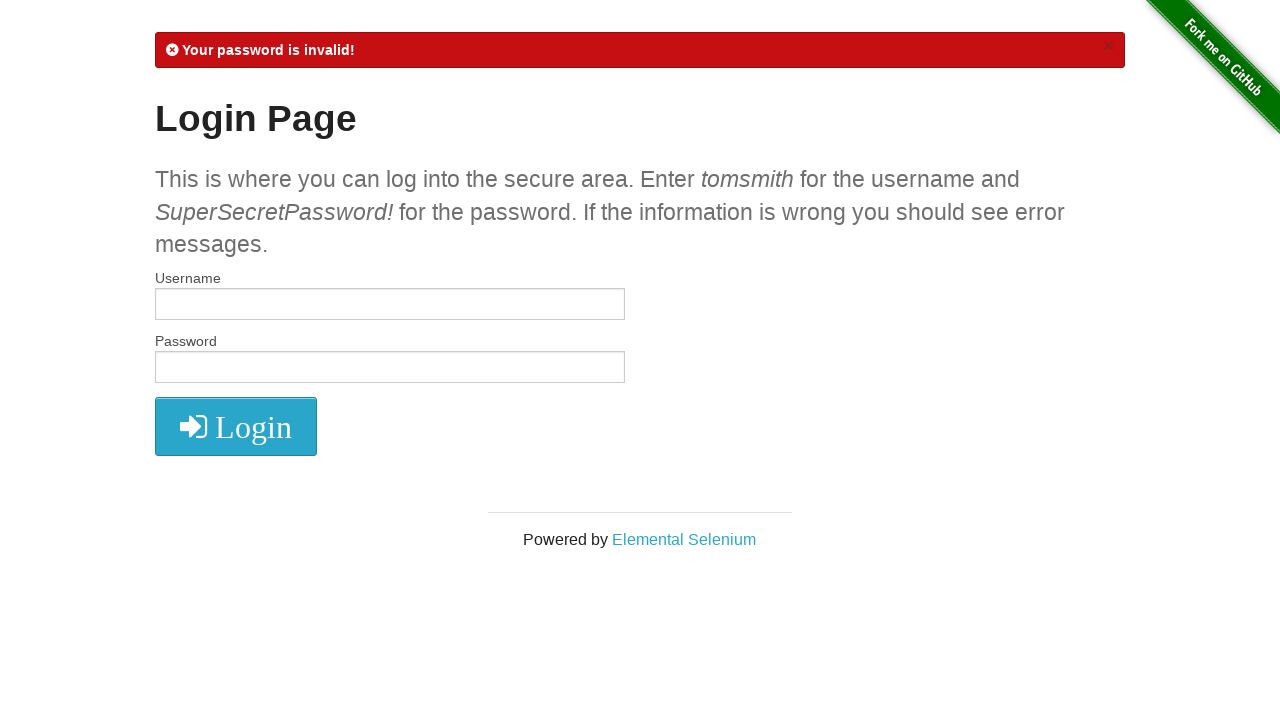